Tests modal dialog functionality by switching to an iframe, clicking a button to open the modal, and then clicking a button to close it

Starting URL: https://www.w3school.com.cn/tiy/t.asp?s=h&f=bs_modal

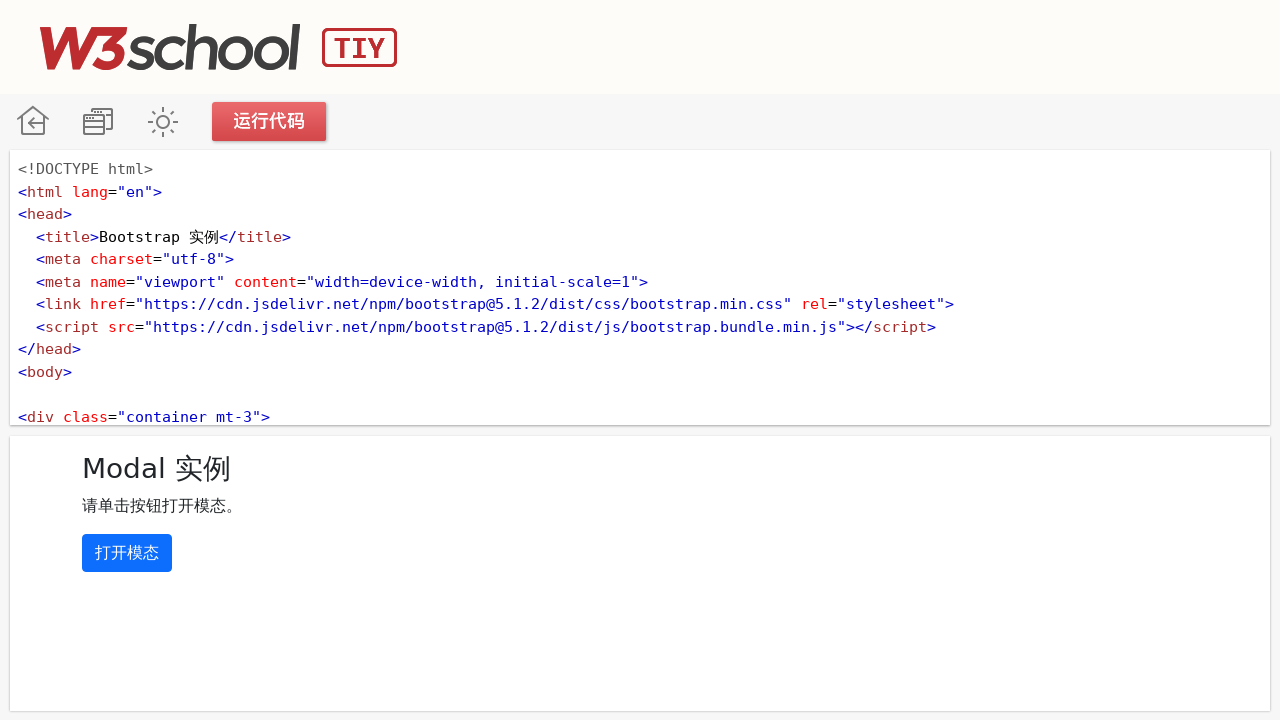

Located iframe with id 'iframeResult' containing modal demo
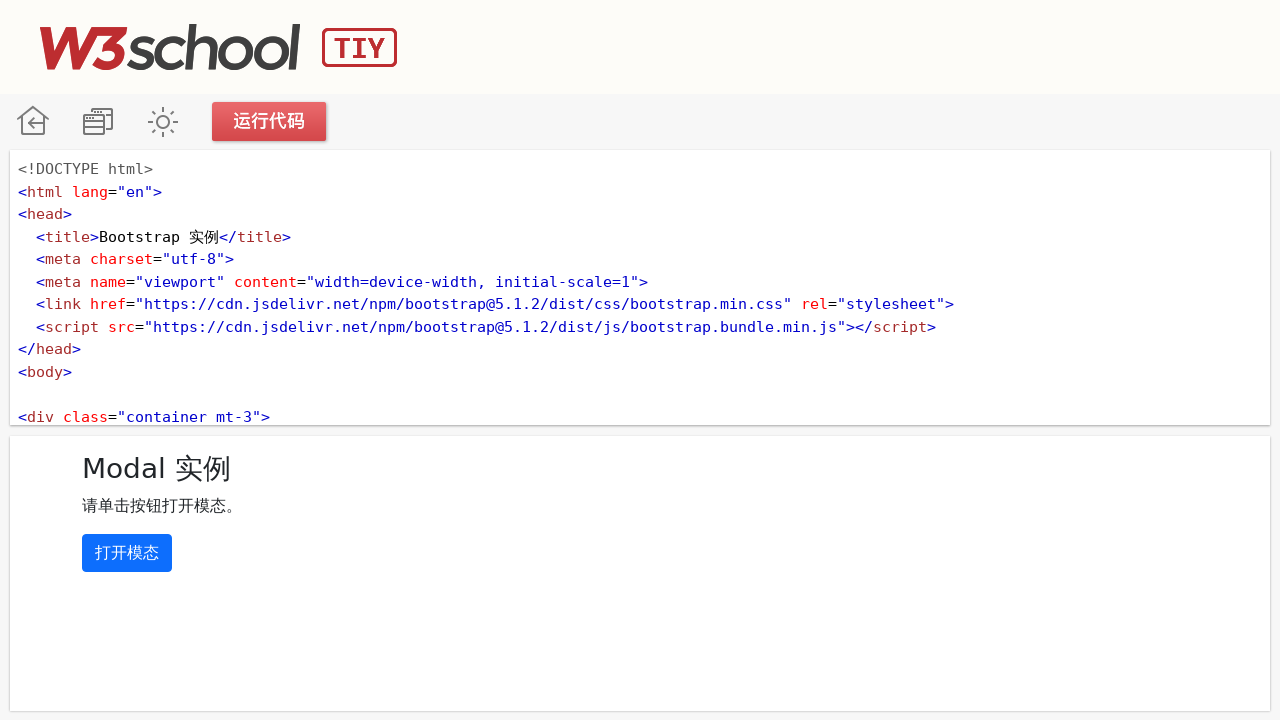

Clicked button to open modal dialog at (127, 552) on #iframeResult >> internal:control=enter-frame >> xpath=//button[contains(text(),
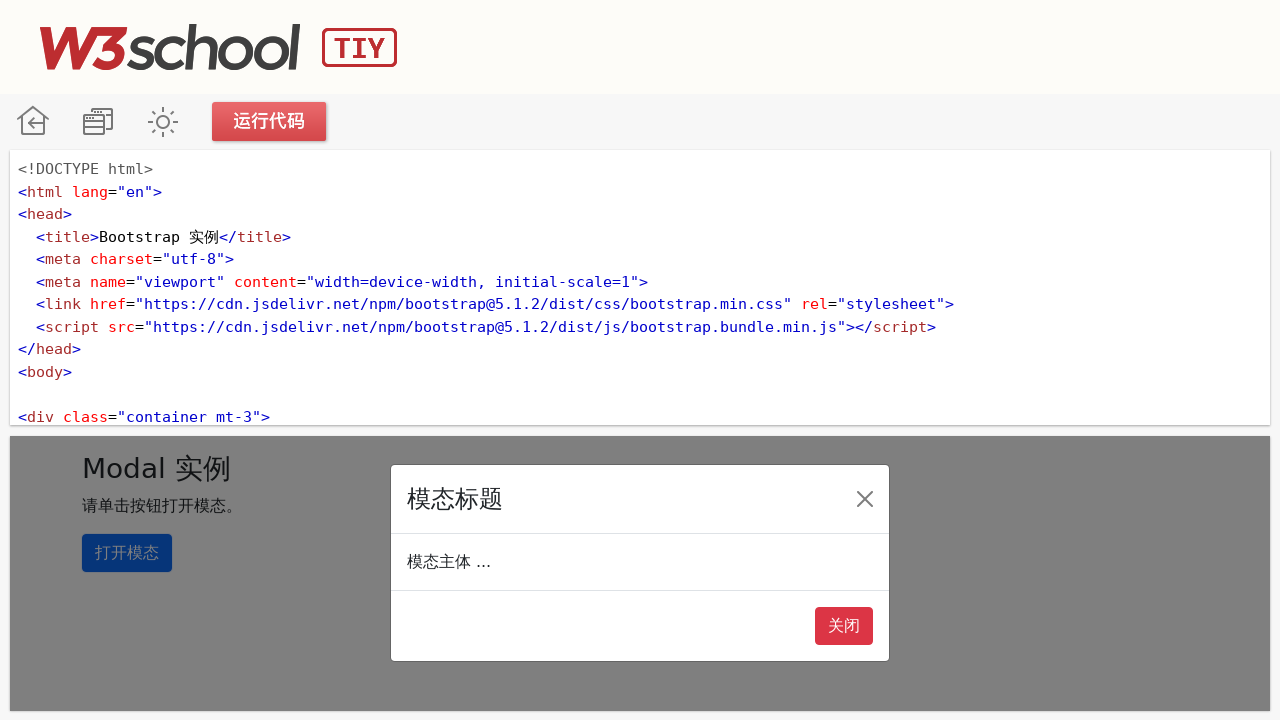

Waited 2000ms for modal to appear
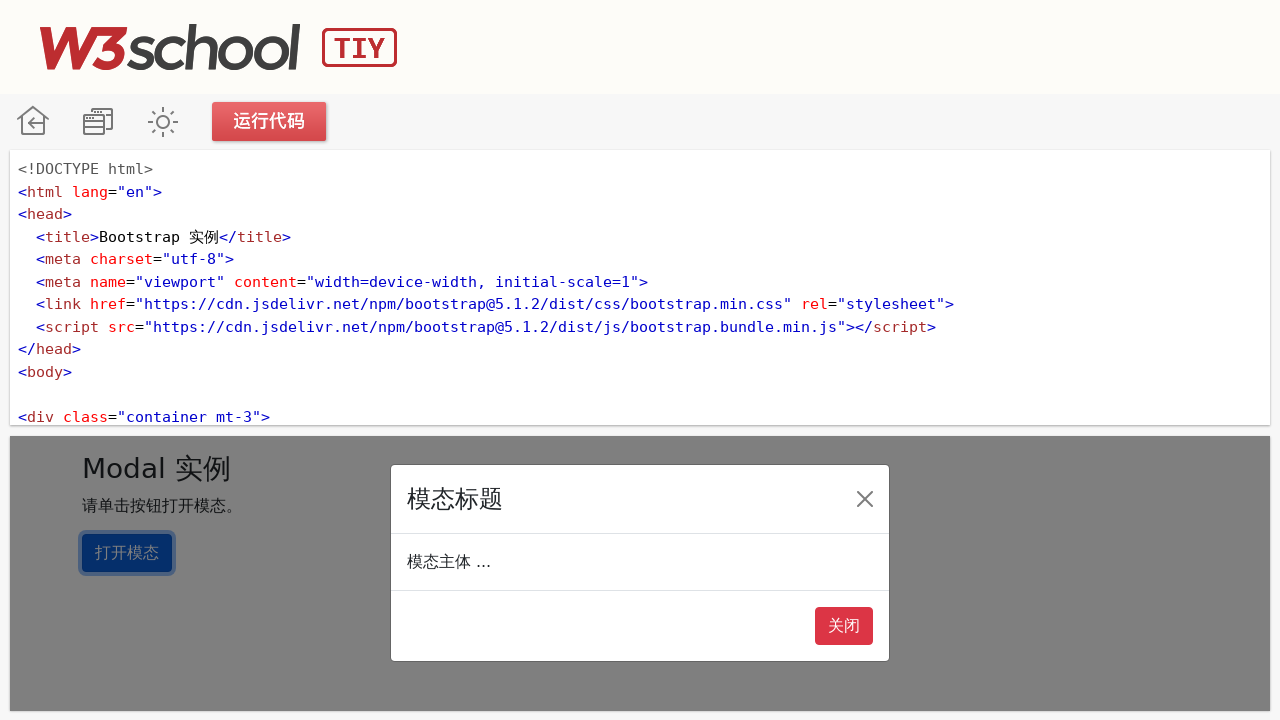

Clicked button to close modal dialog at (844, 626) on #iframeResult >> internal:control=enter-frame >> xpath=//button[contains(text(),
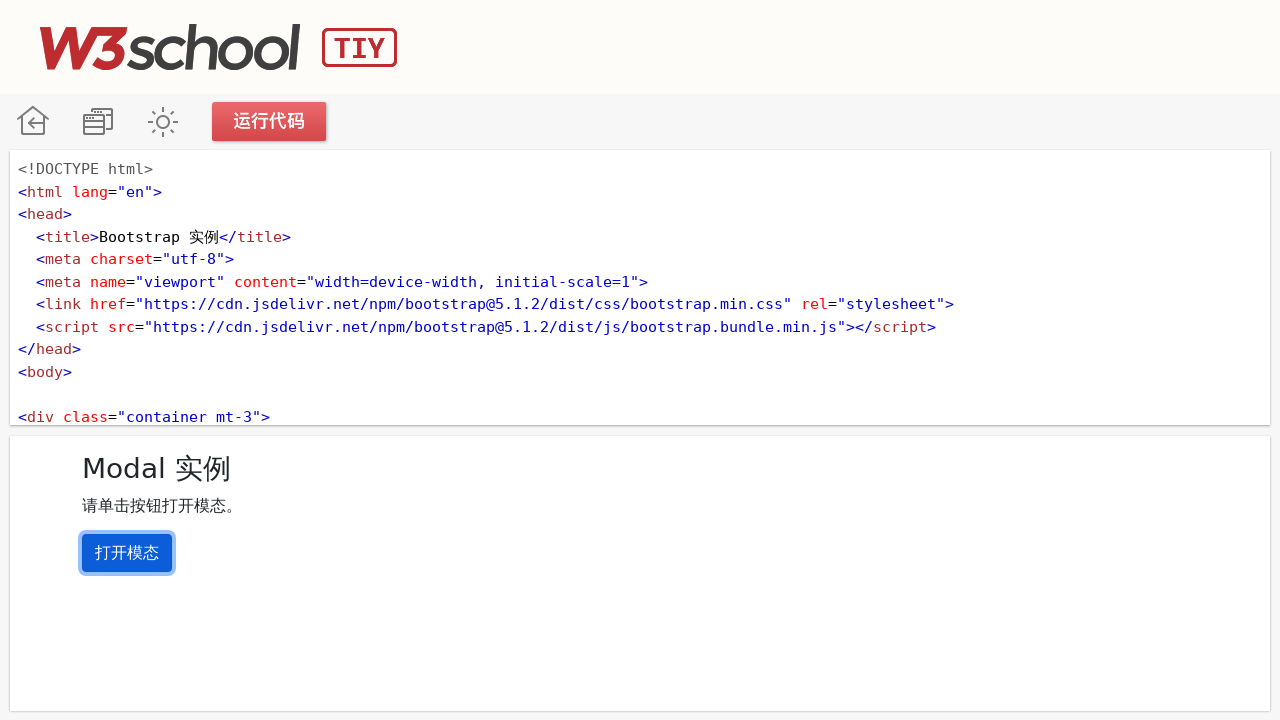

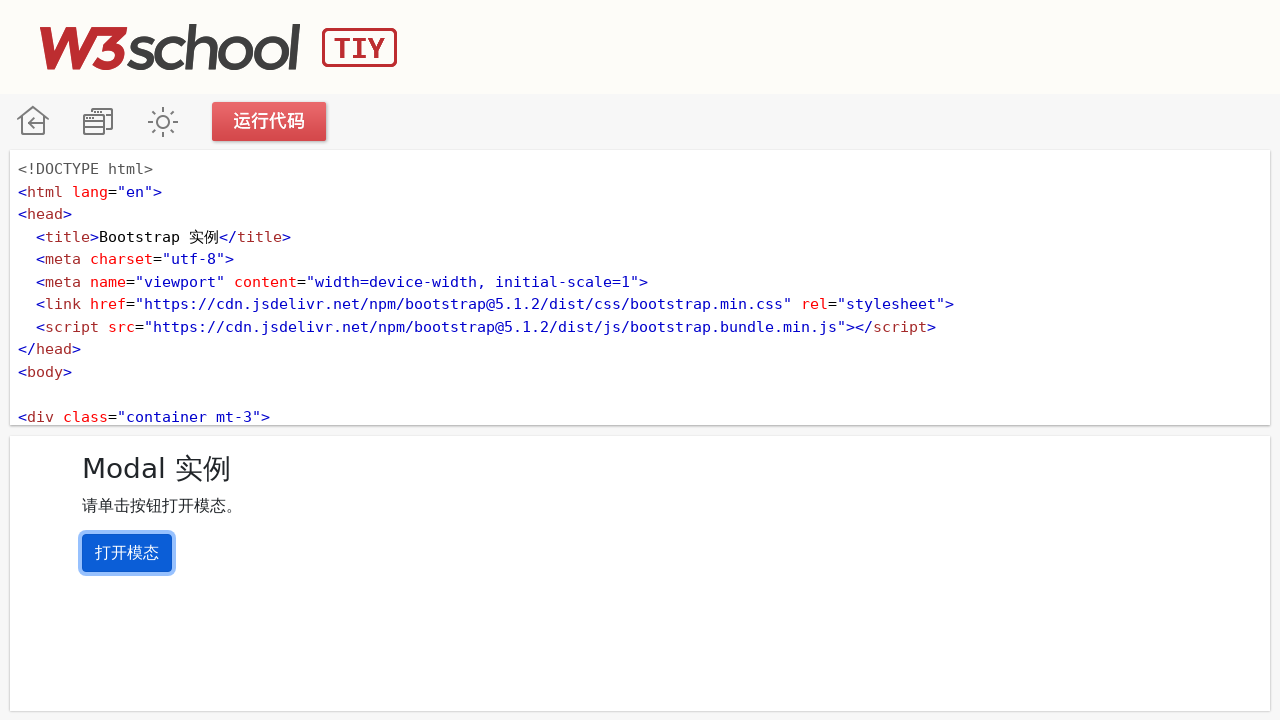